Tests form interactions on a test page by checking a checkbox and filling an email field

Starting URL: https://saucelabs.com/test/guinea-pig

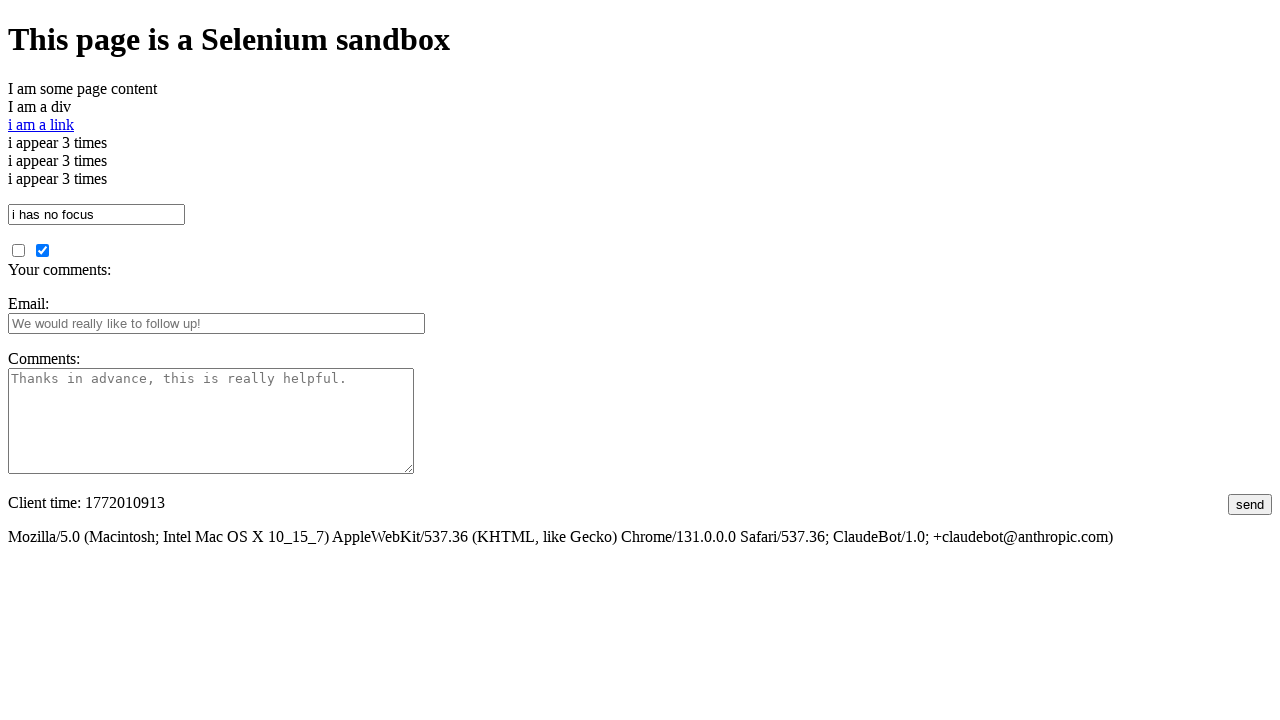

Clicked checkbox to check it at (18, 250) on #unchecked_checkbox
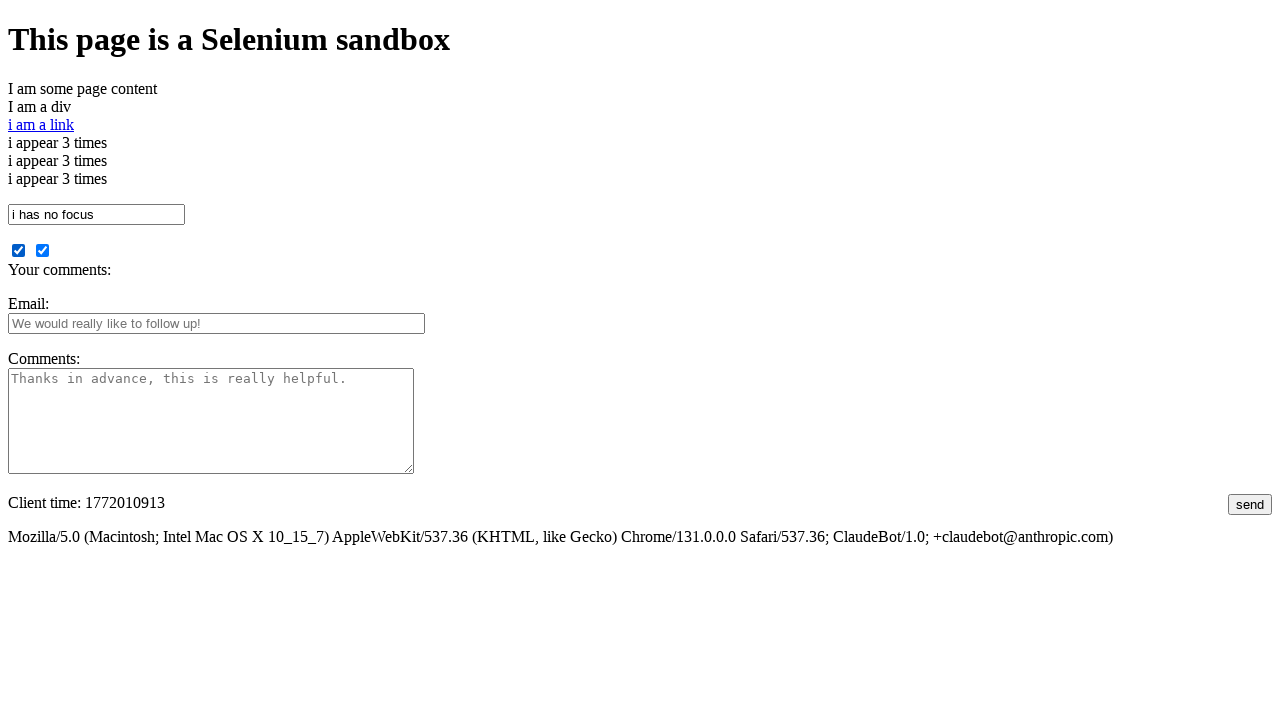

Filled email field with 'testuser@example.com' on #fbemail
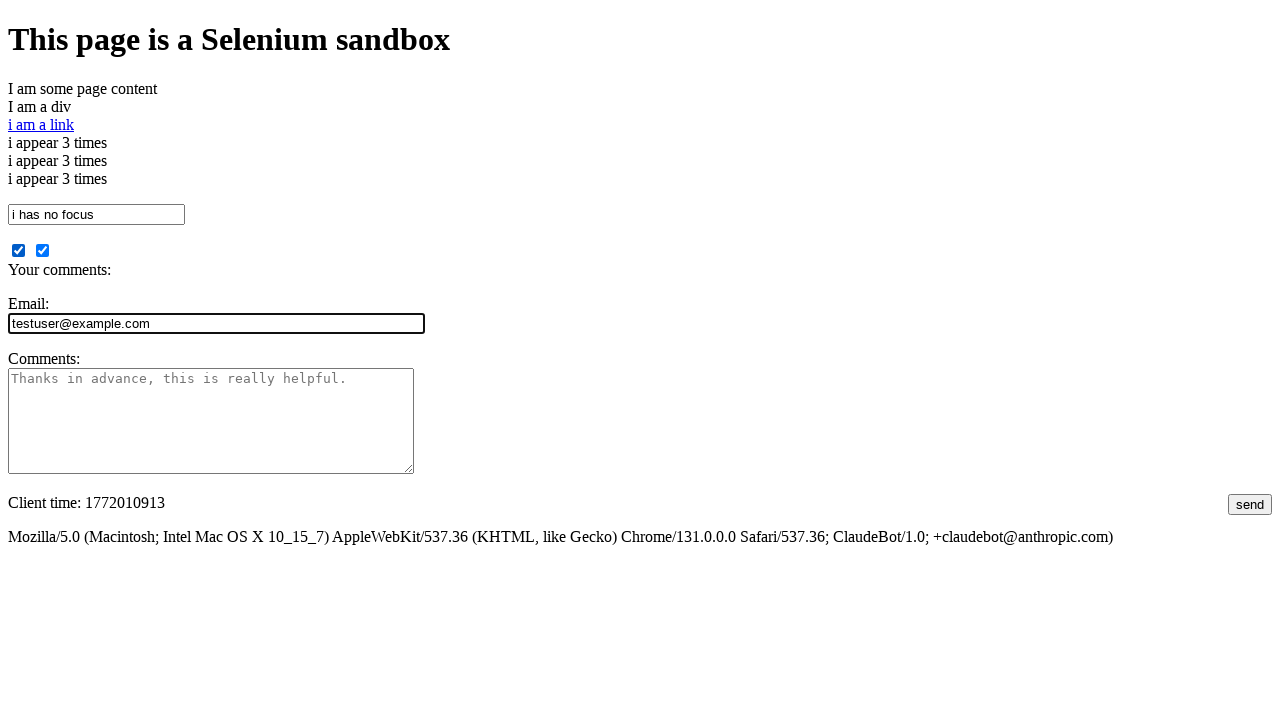

Email field is visible and ready
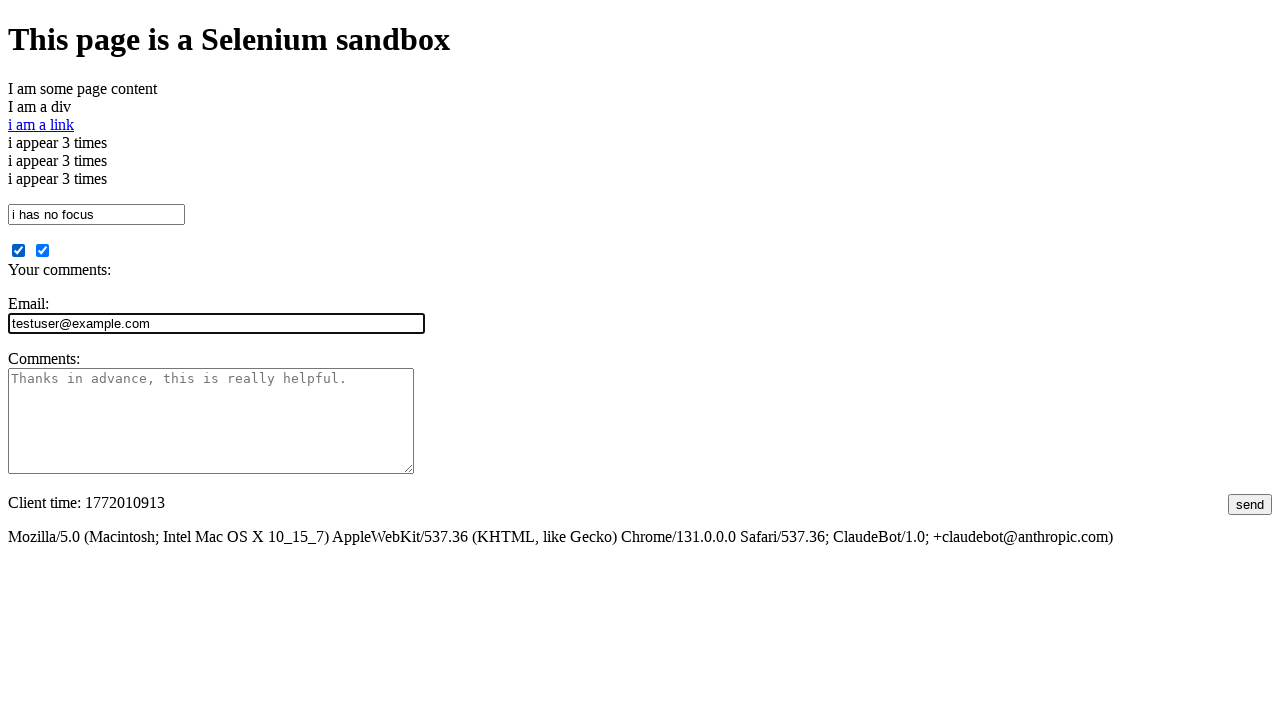

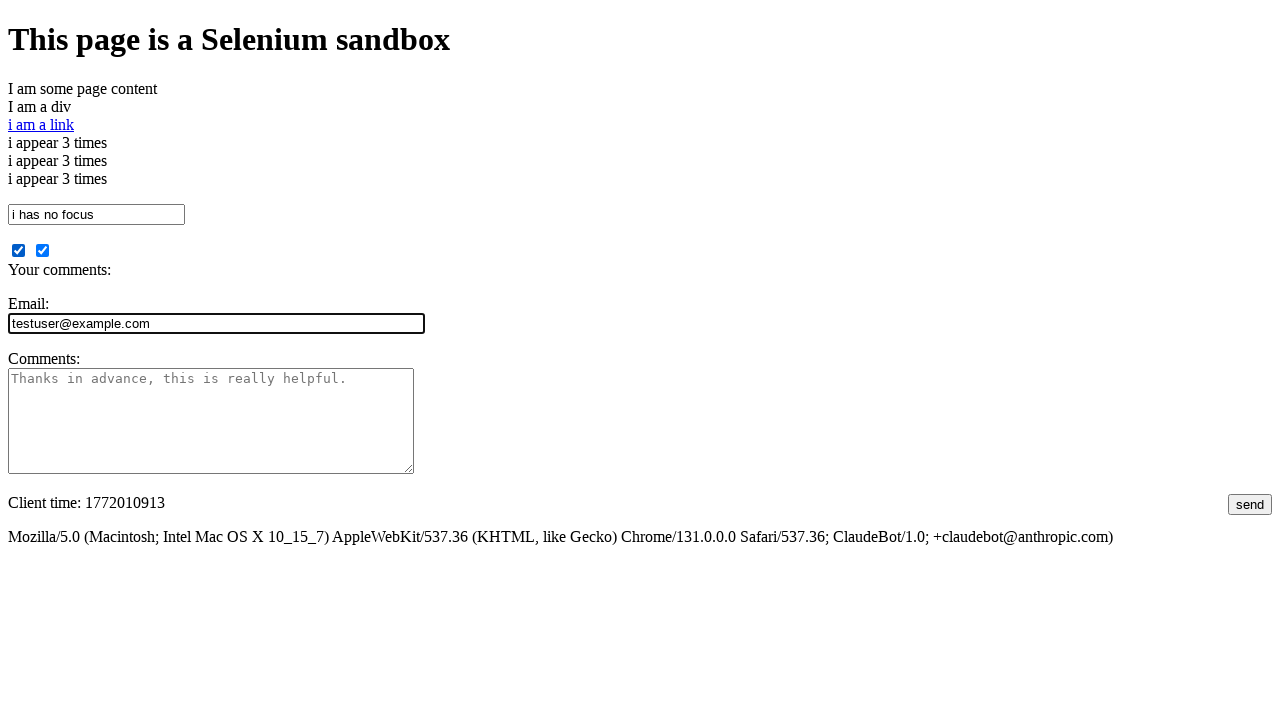